Navigates to the text-box page and verifies that the text-center element is present

Starting URL: https://demoqa.com/text-box

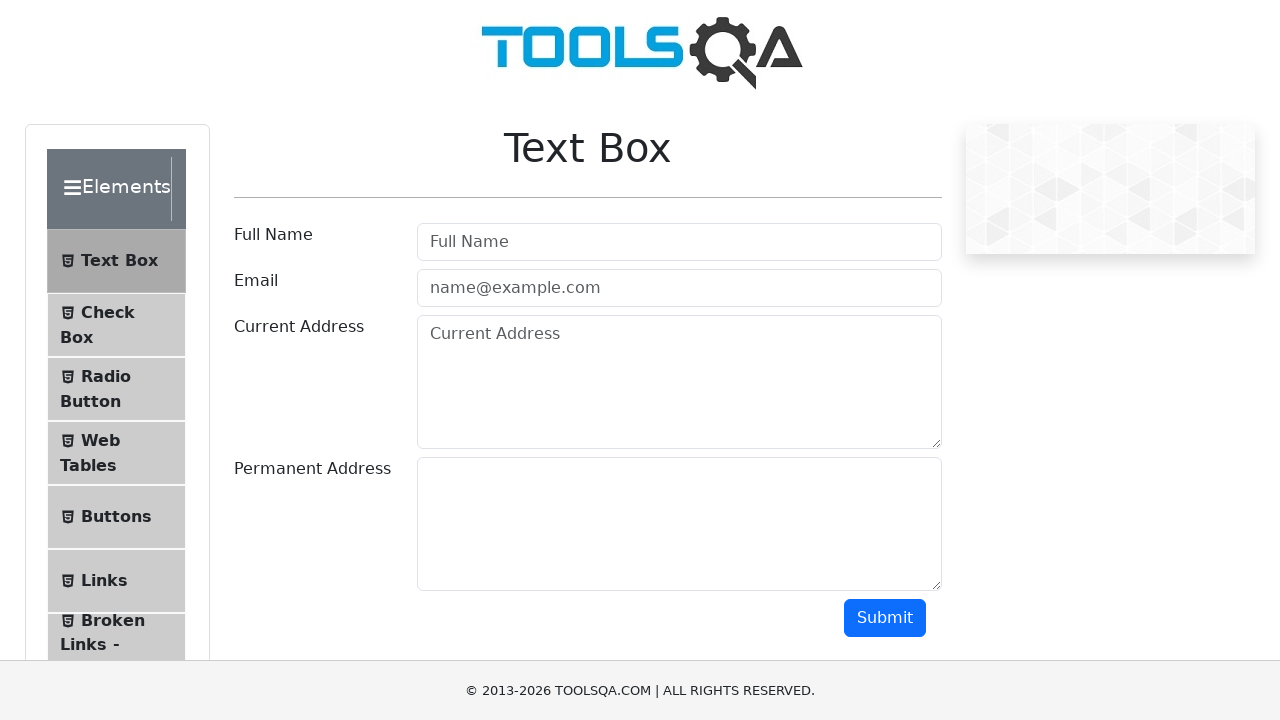

Navigated to text-box page at https://demoqa.com/text-box
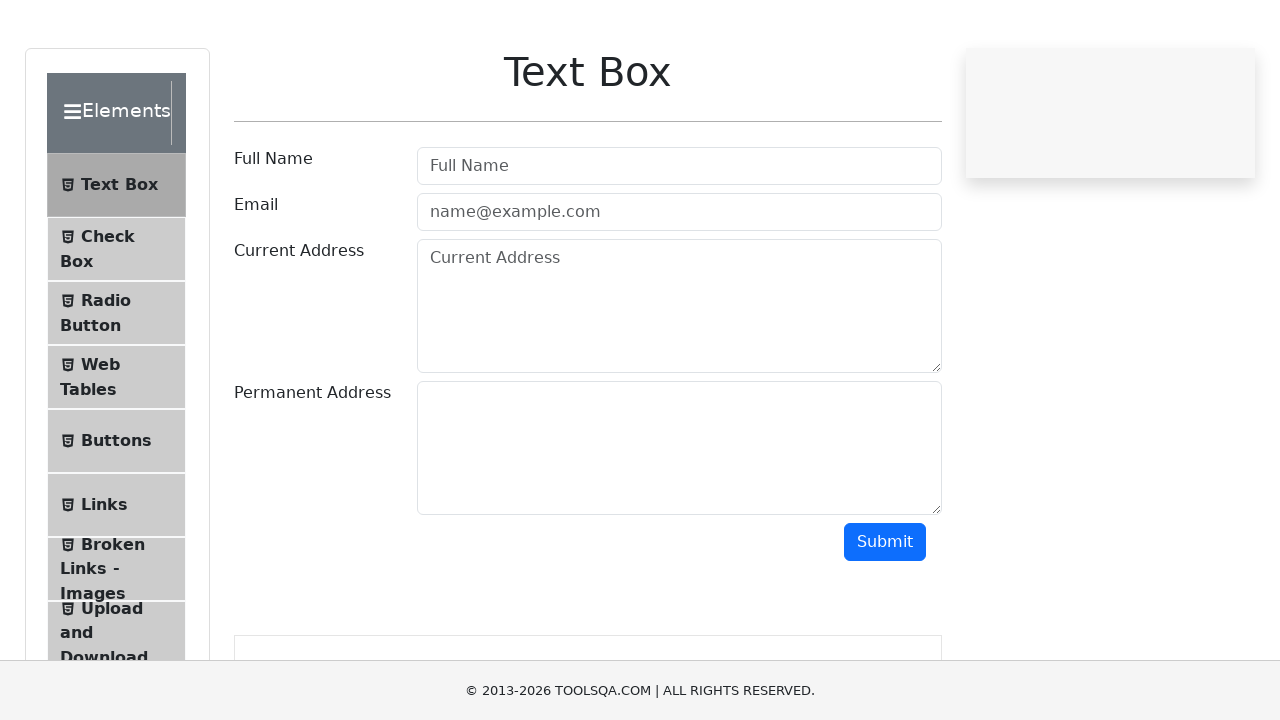

Waited for text-center element to be present
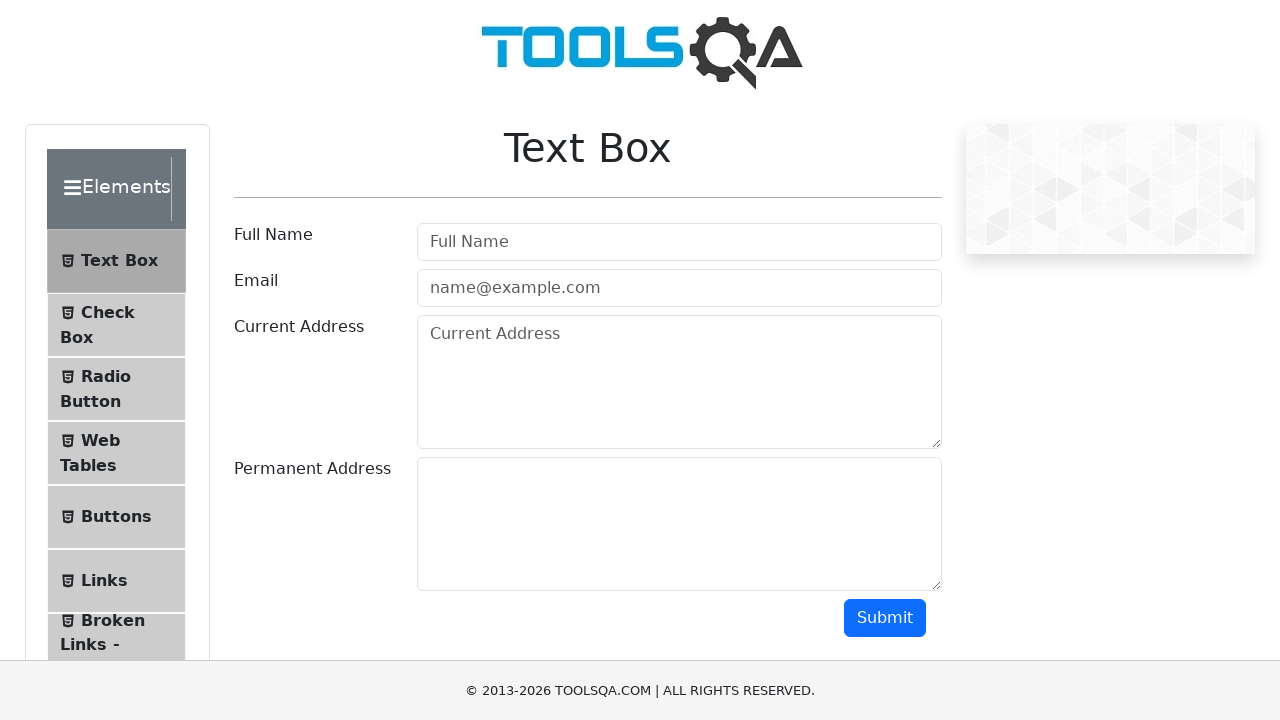

Verified that text-center element is visible
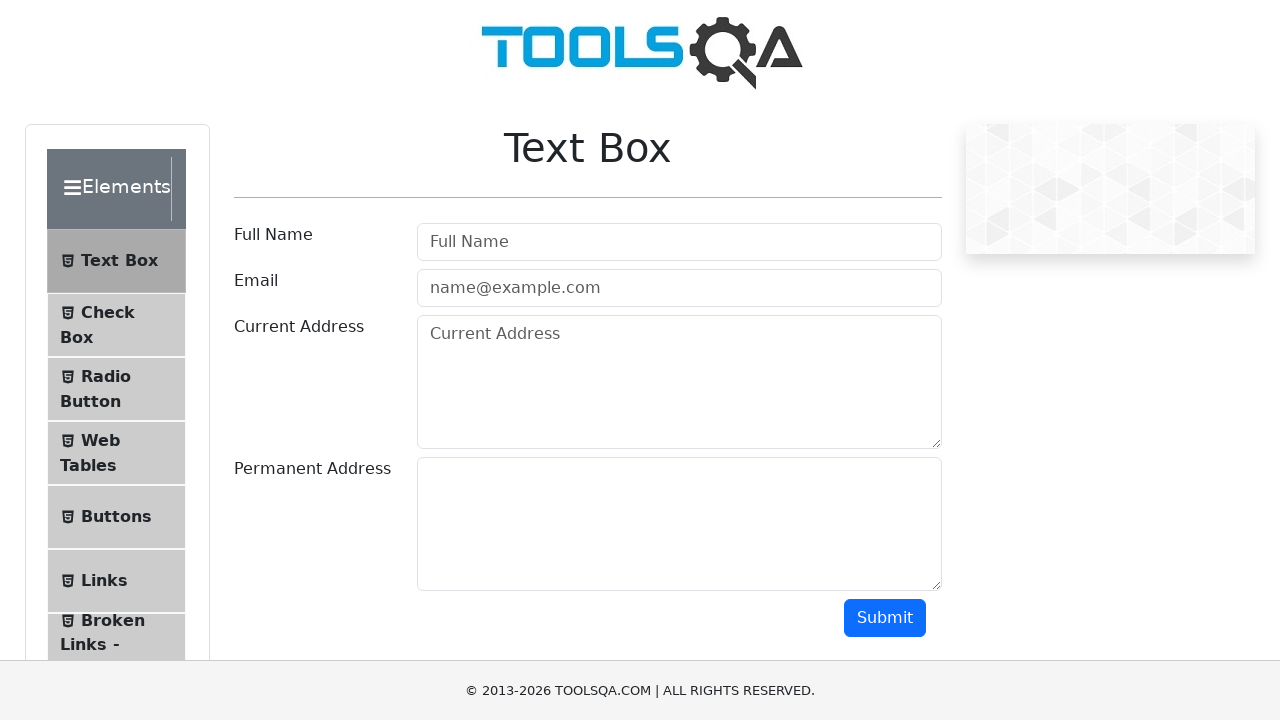

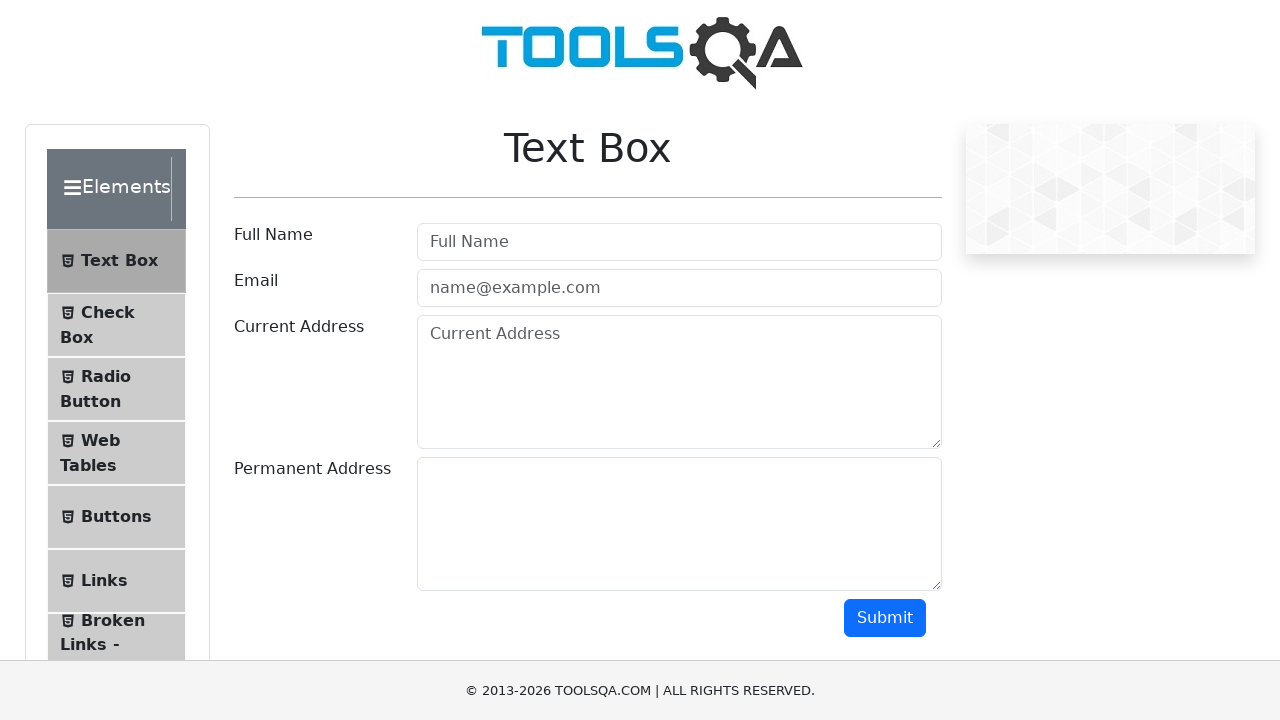